Tests basic browser automation by navigating to a security test website, taking a screenshot, scrolling, and selecting elements with src attributes to flash them. Then opens additional tabs/windows to Twitter and GitHub.

Starting URL: https://www.nowsecure.nl

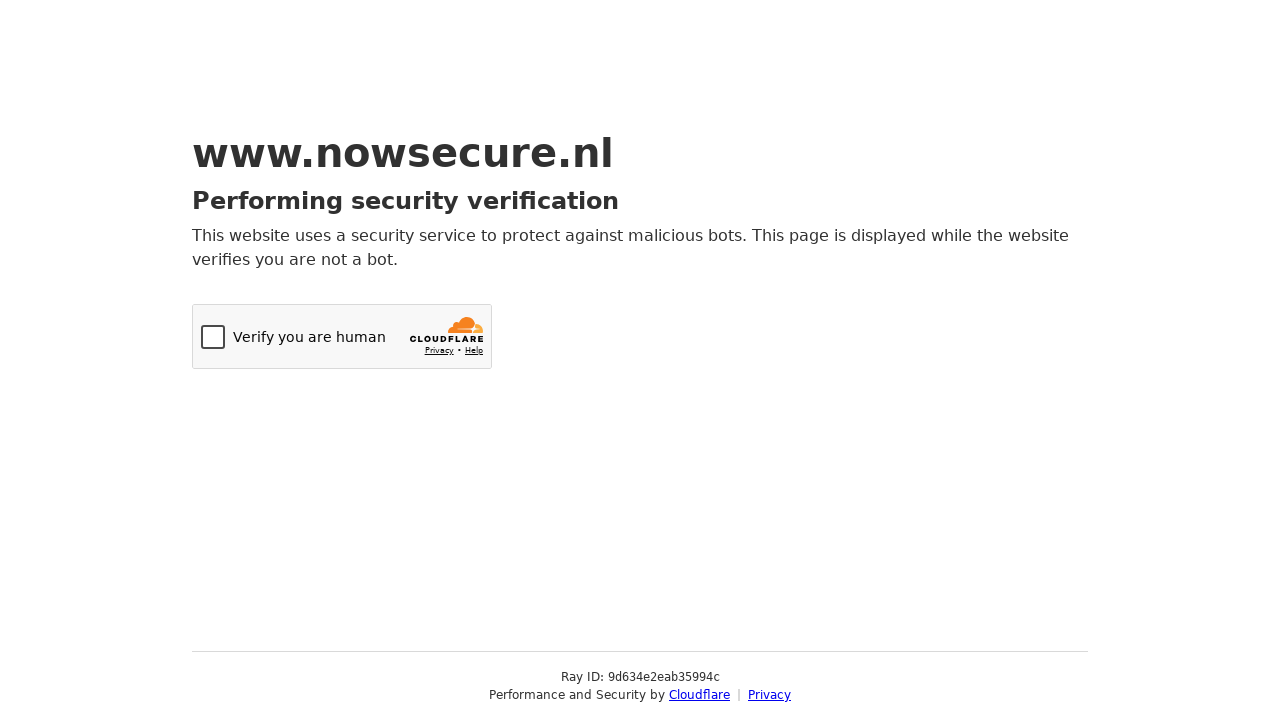

Page loaded - domcontentloaded state reached
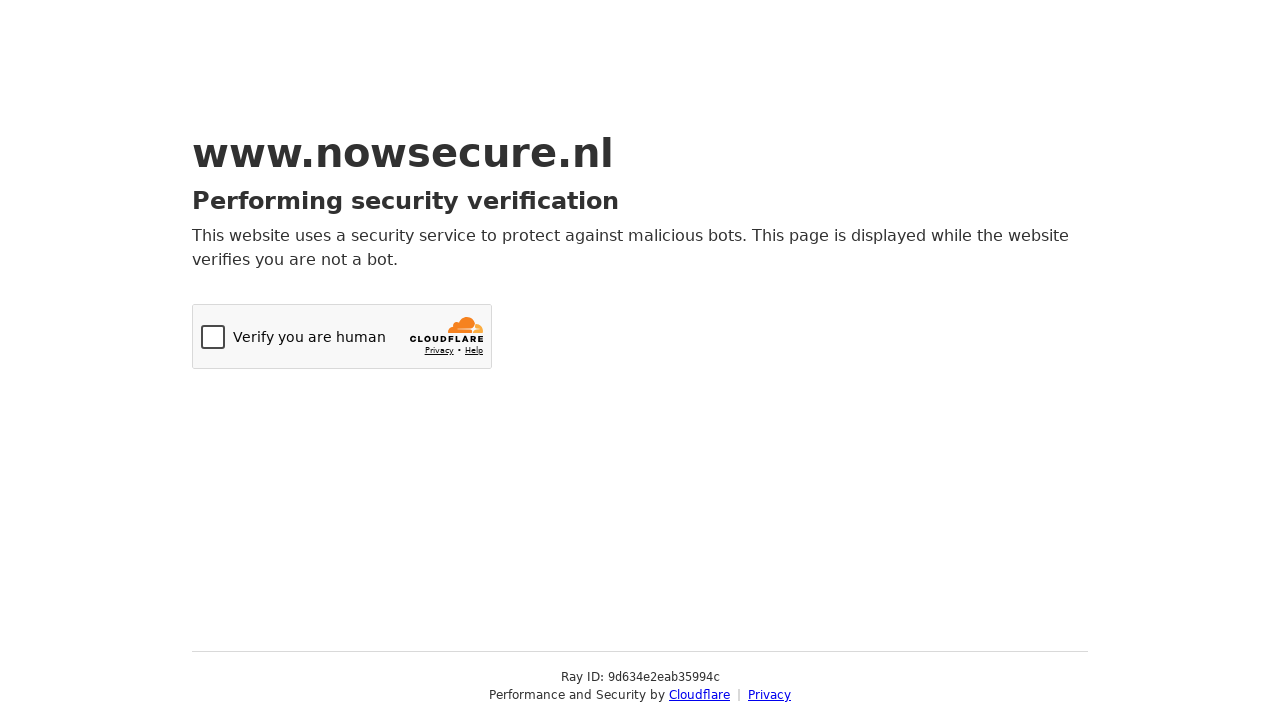

Scrolled down the page by 150 pixels
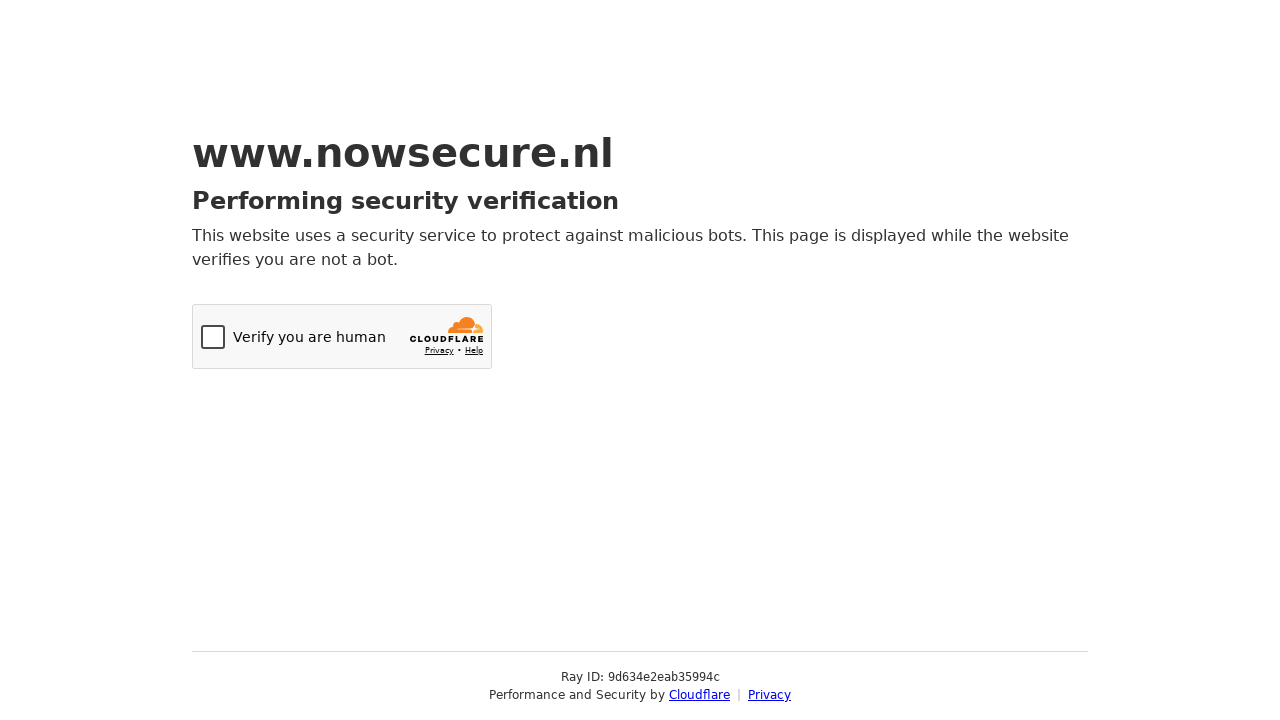

Selected 3 elements with src attributes
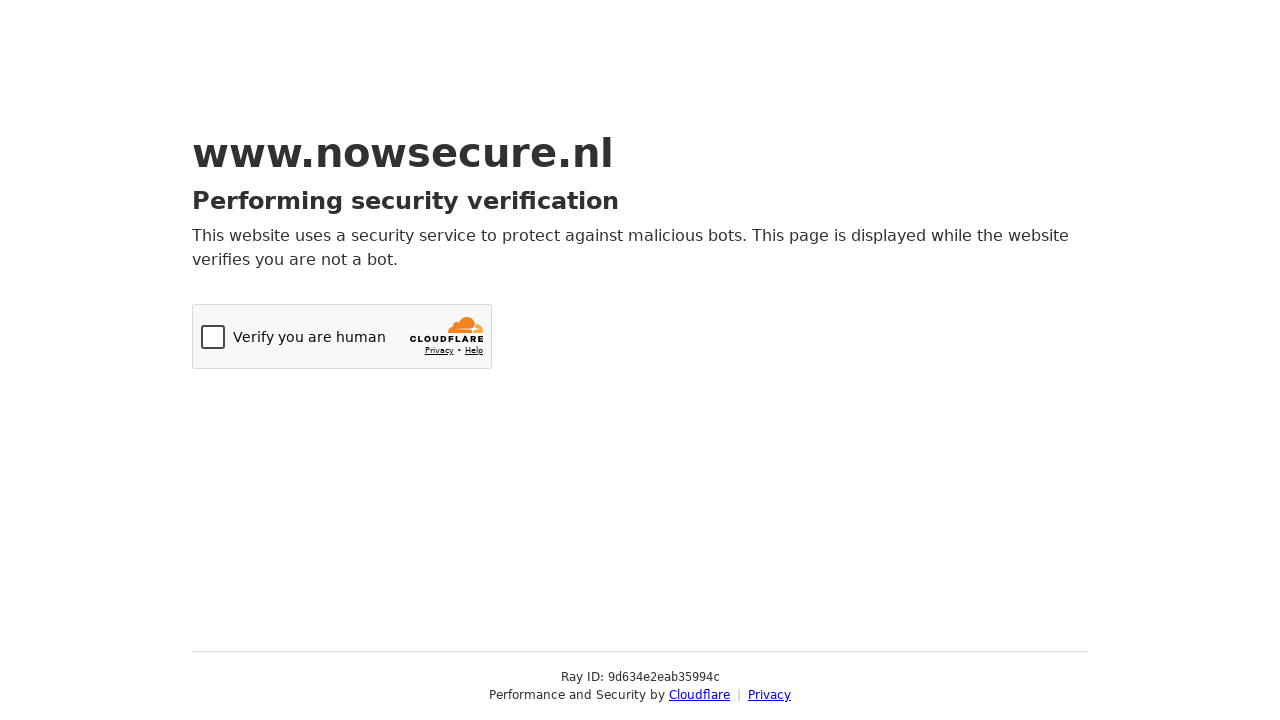

Opened a new browser tab
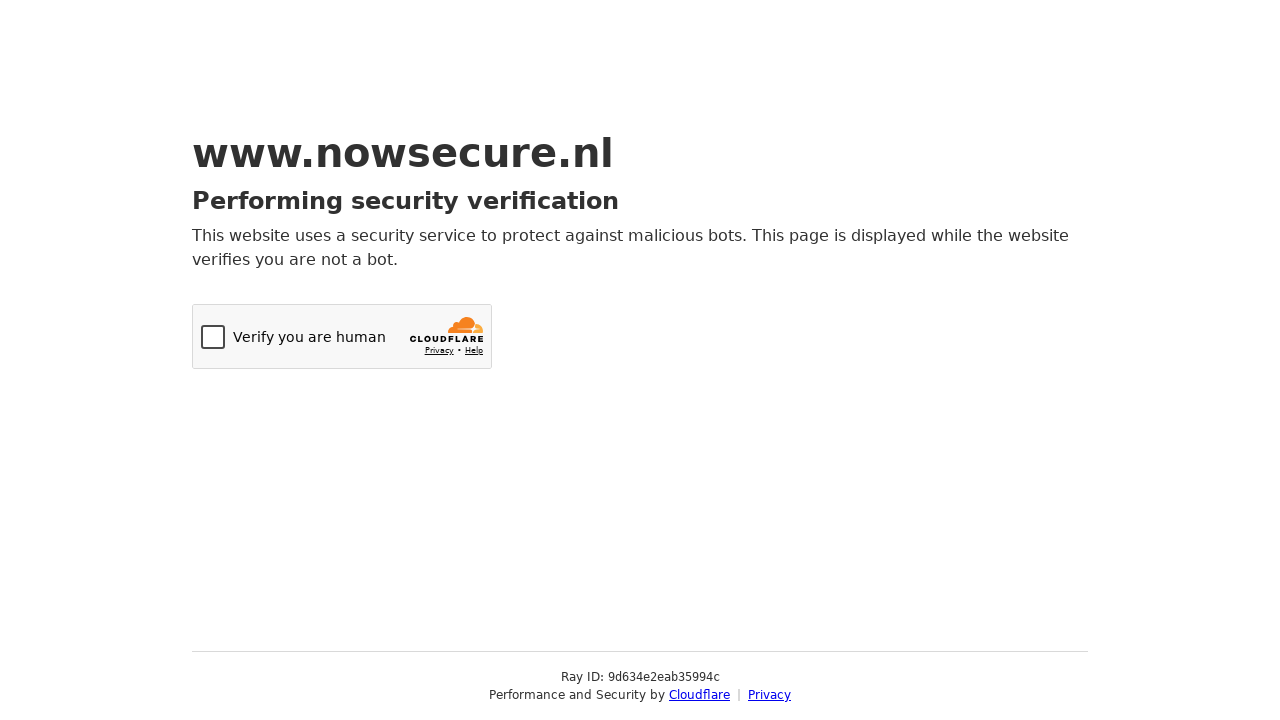

Navigated to GitHub repository (ultrafunkamsterdam/nodriver)
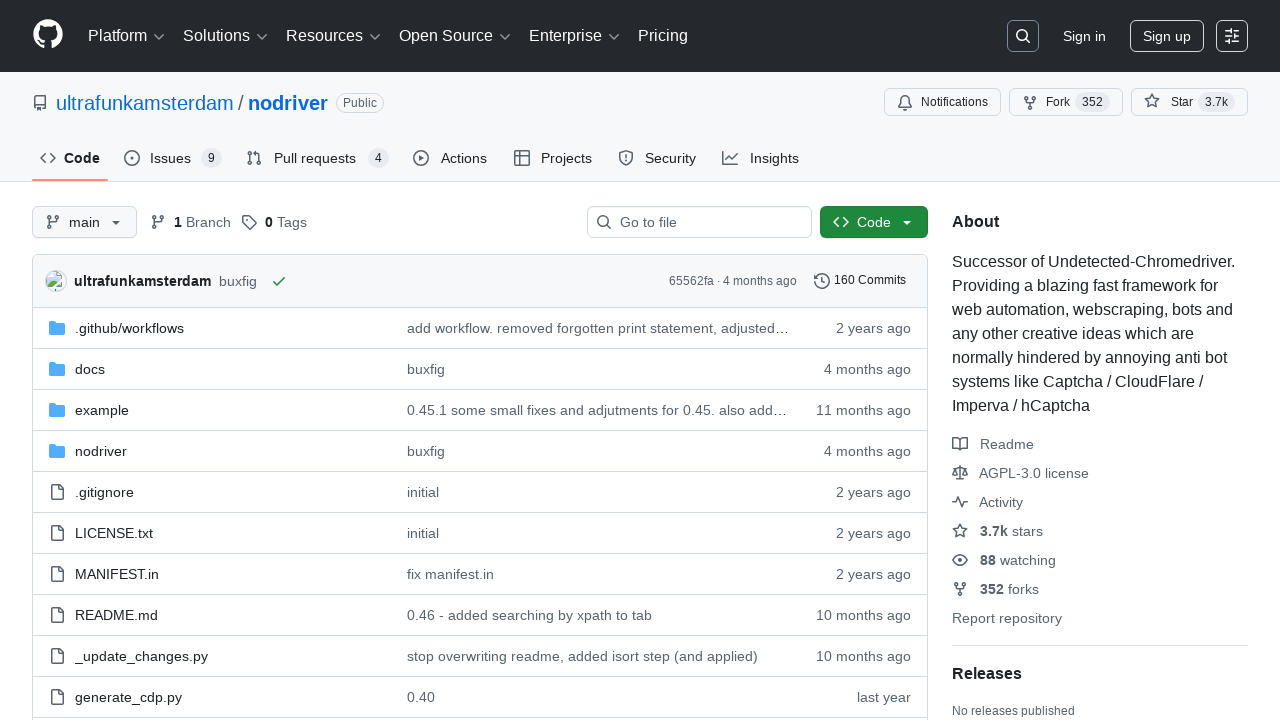

Scrolled down on GitHub page by 200 pixels
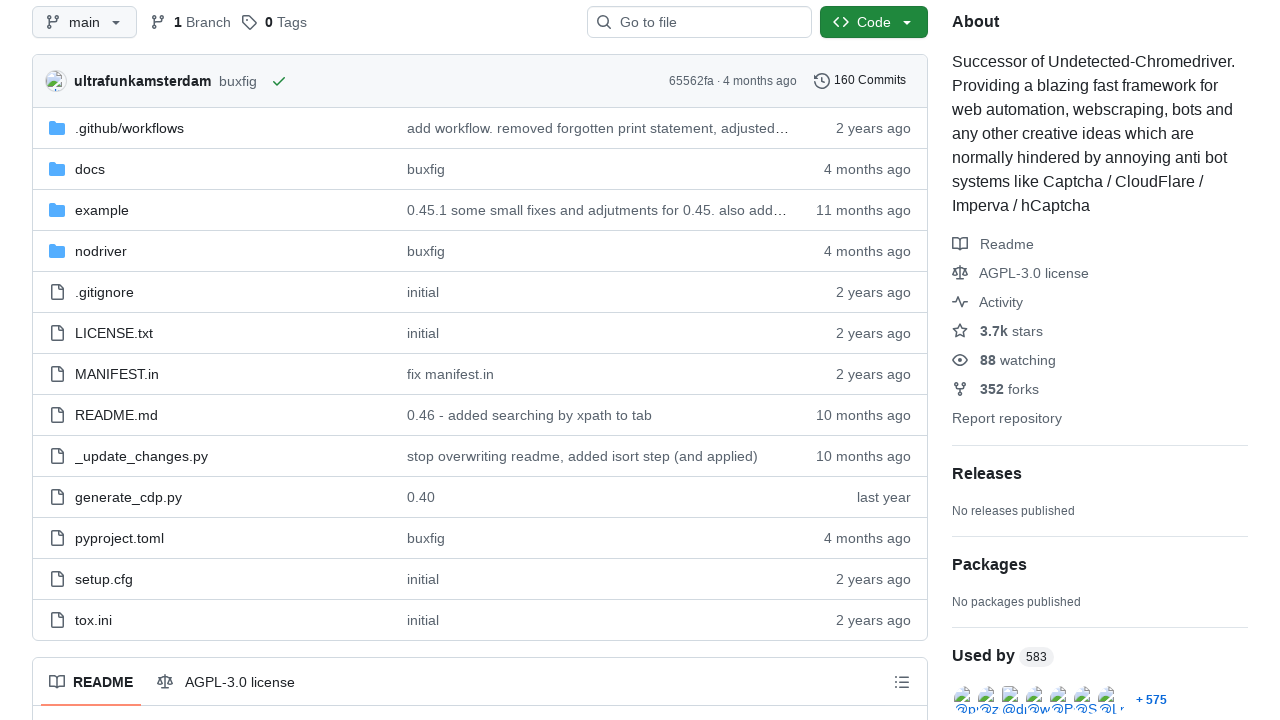

Reloaded the GitHub page
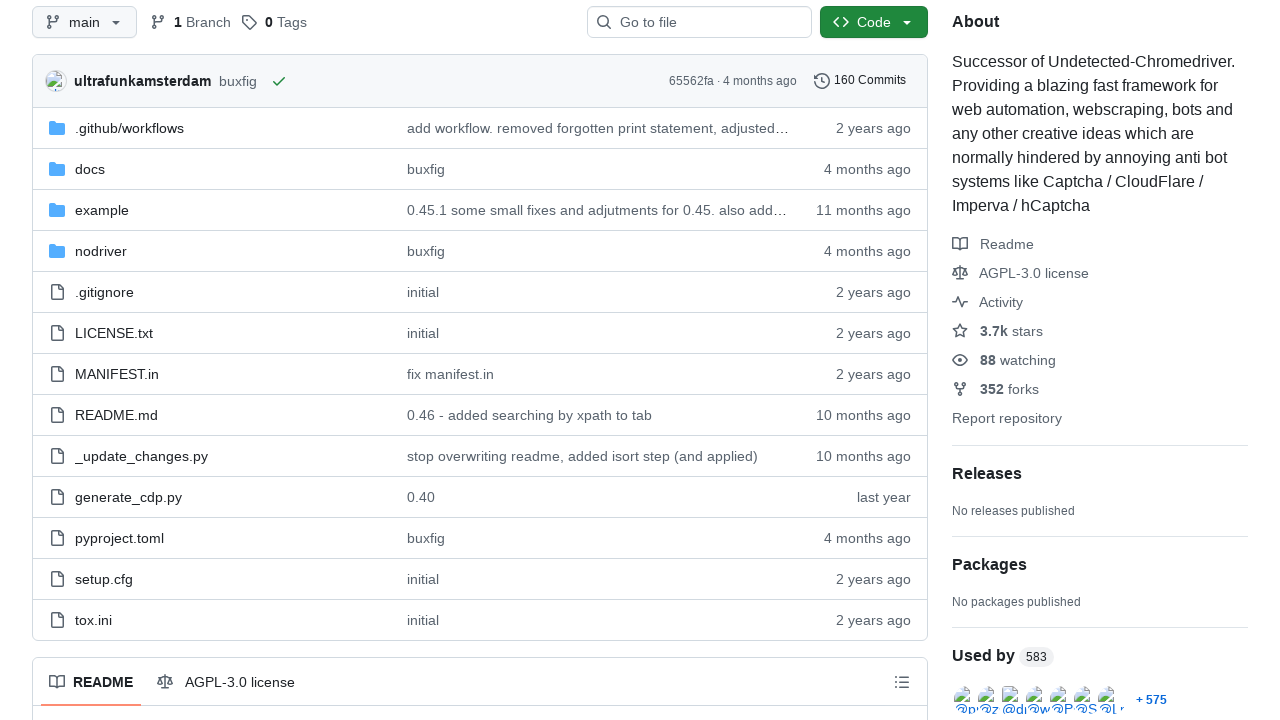

Switched back to the first tab
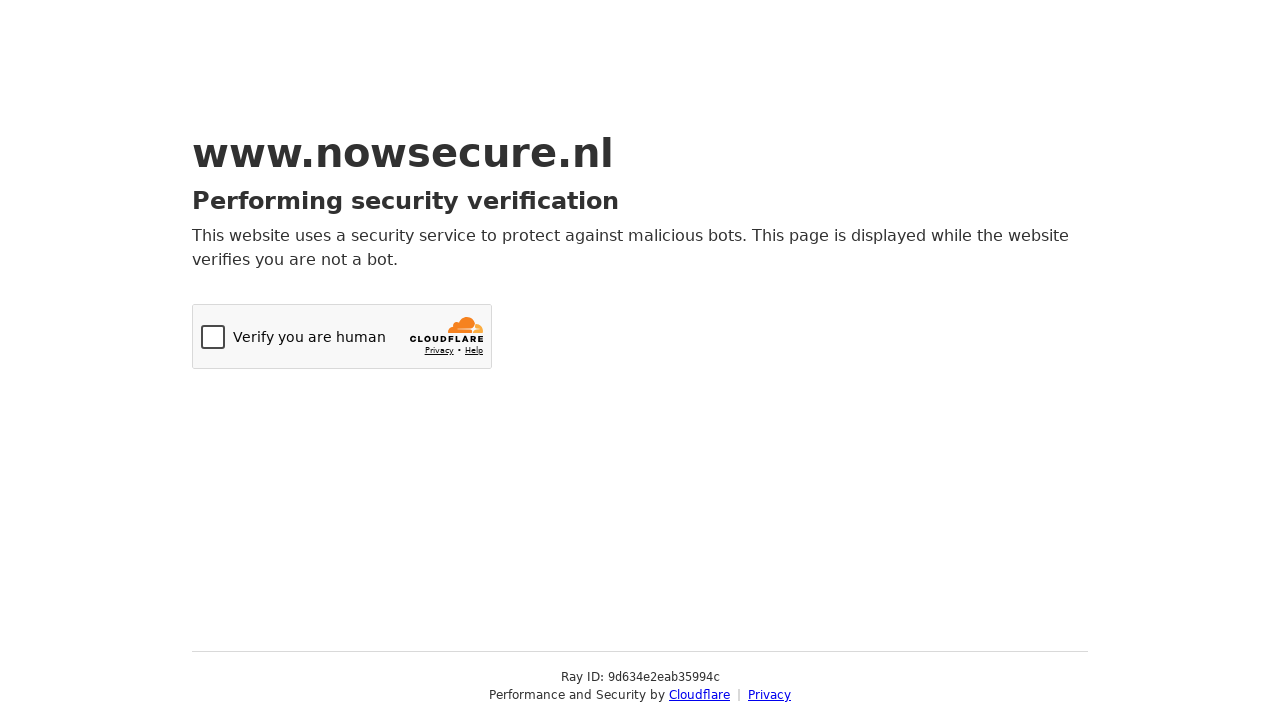

Scrolled down on first page by 200 pixels
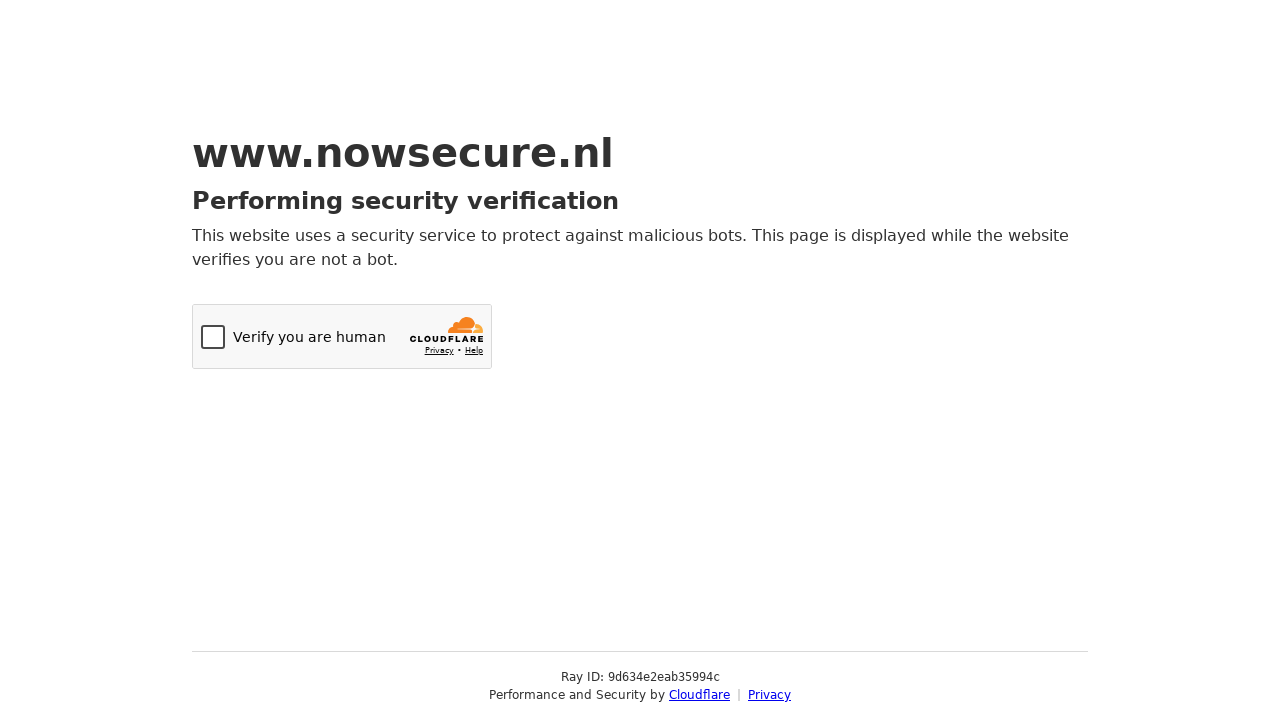

Reloaded the first page
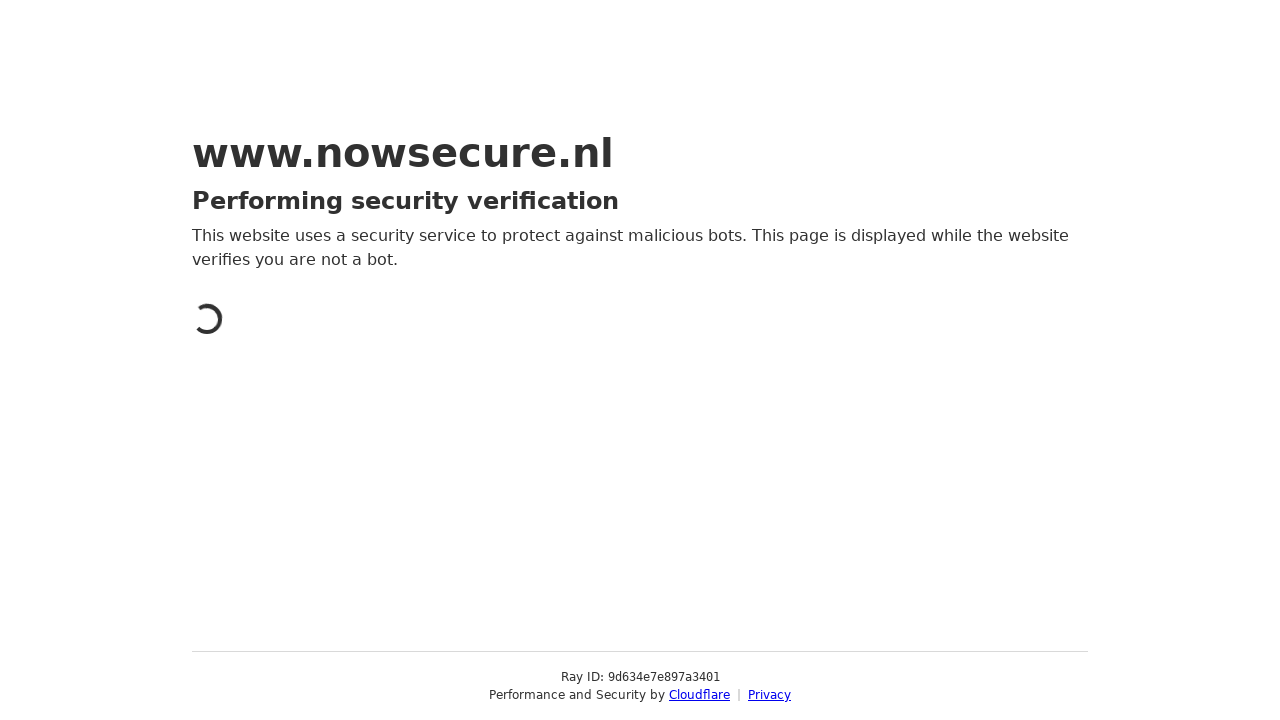

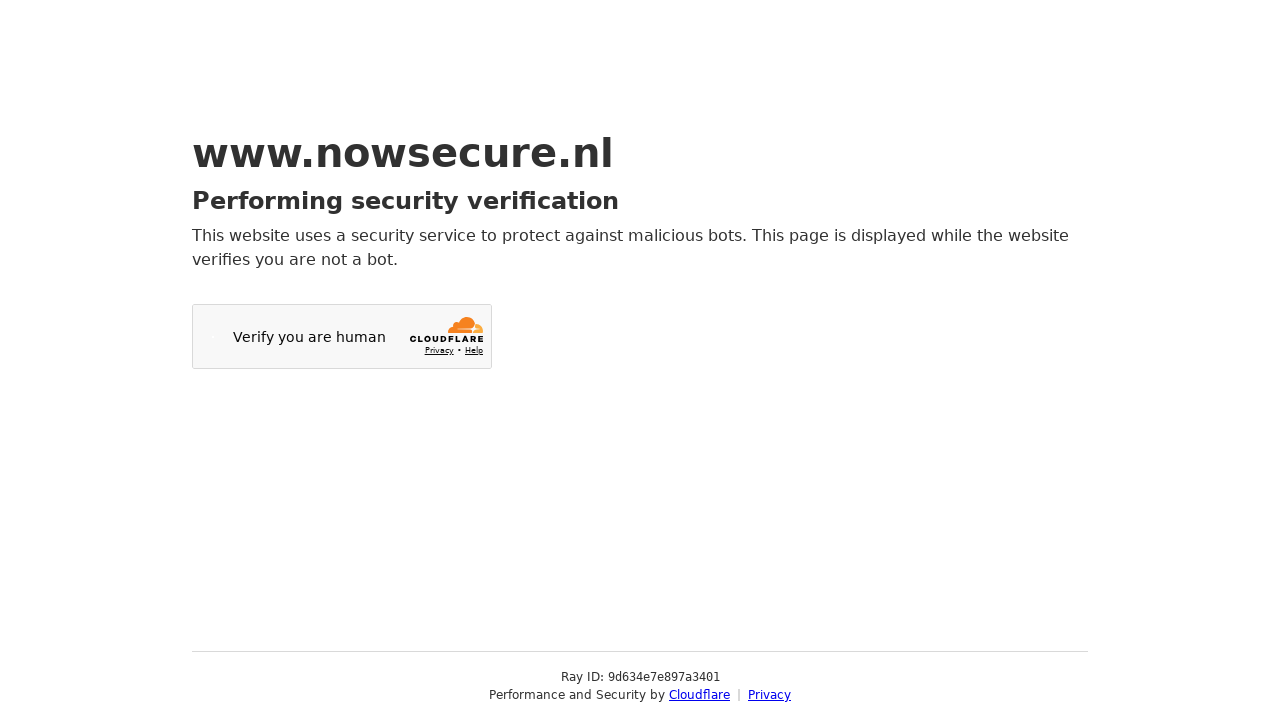